Tests editing a todo item by double-clicking, changing text, and pressing Enter

Starting URL: https://demo.playwright.dev/todomvc

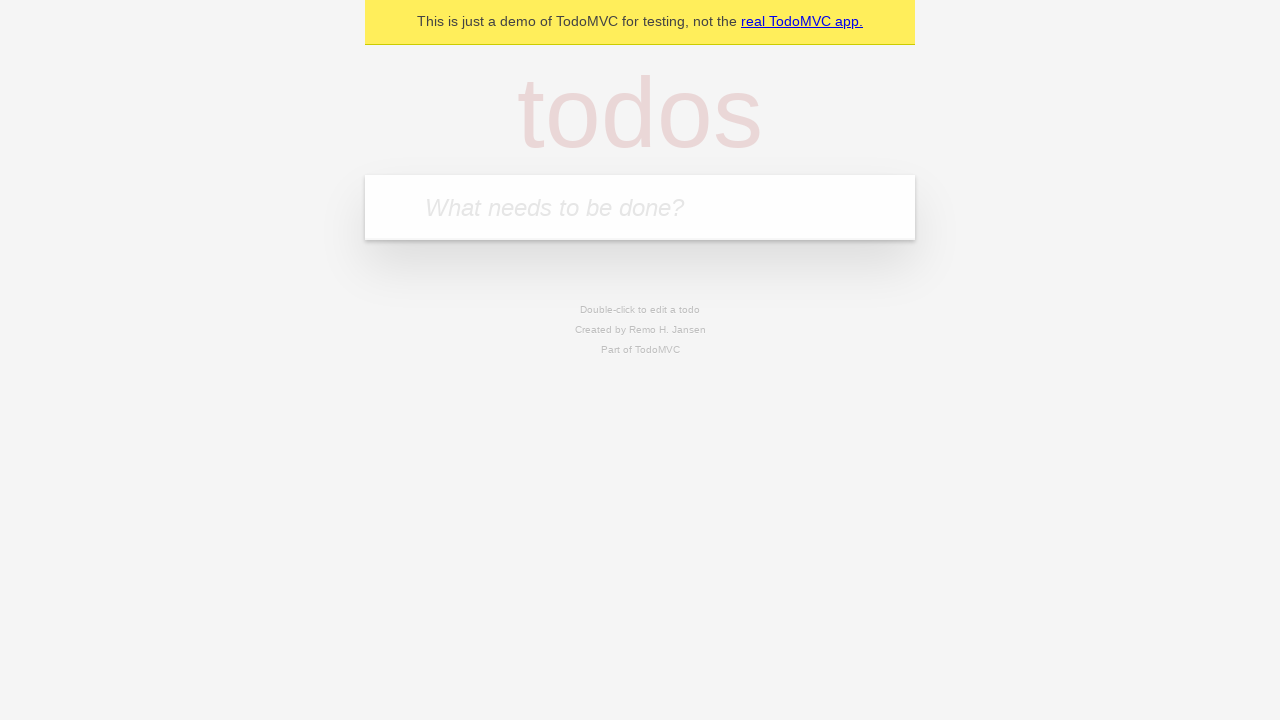

Filled new todo input with 'buy some cheese' on internal:attr=[placeholder="What needs to be done?"i]
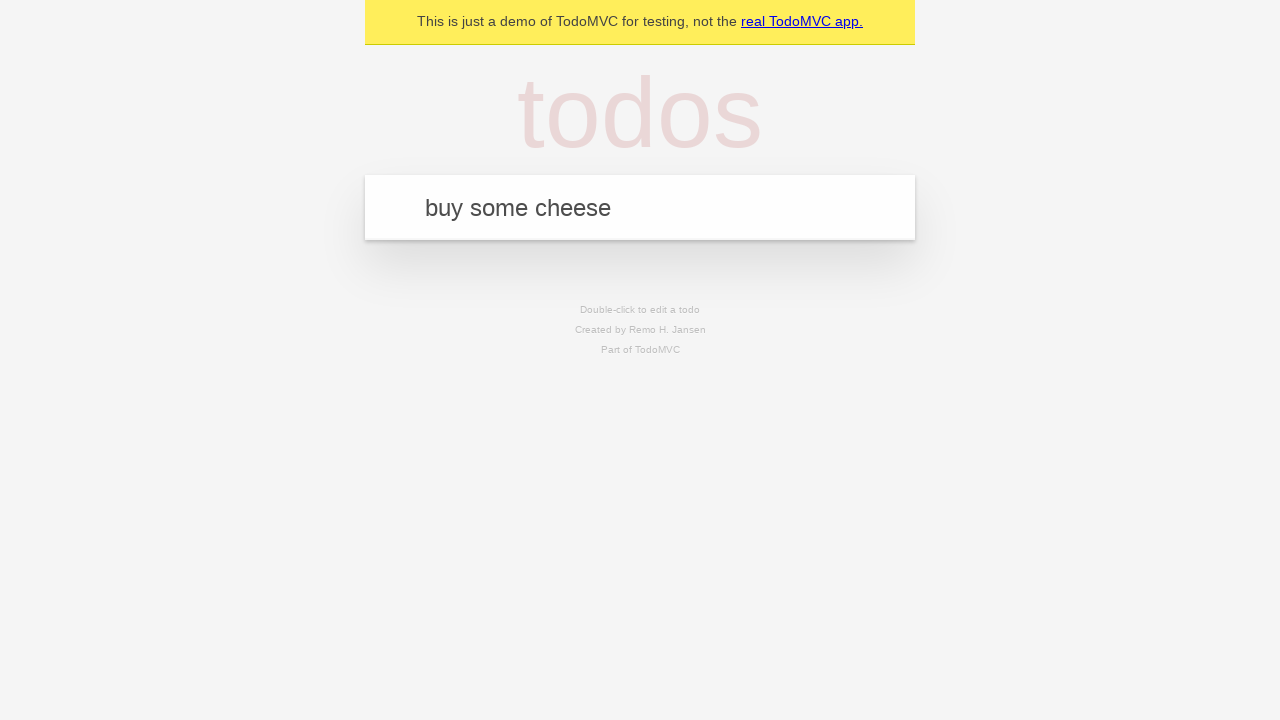

Pressed Enter to add todo 'buy some cheese' on internal:attr=[placeholder="What needs to be done?"i]
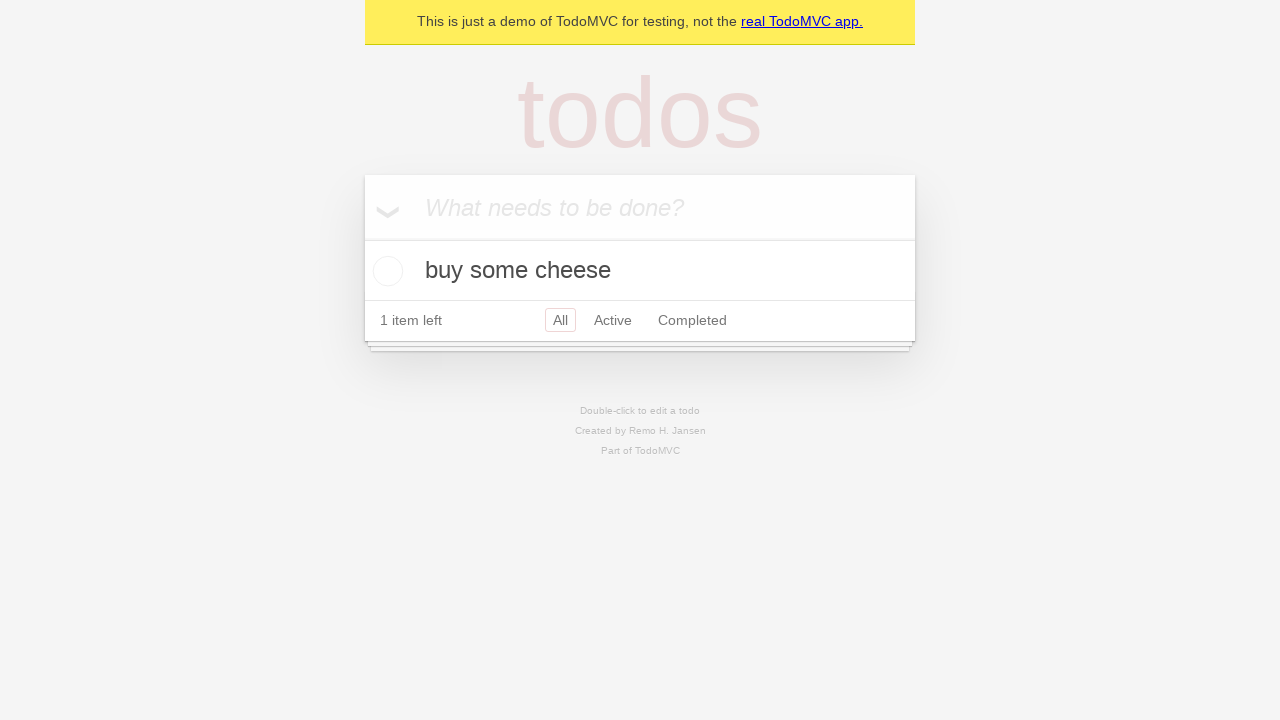

Filled new todo input with 'feed the cat' on internal:attr=[placeholder="What needs to be done?"i]
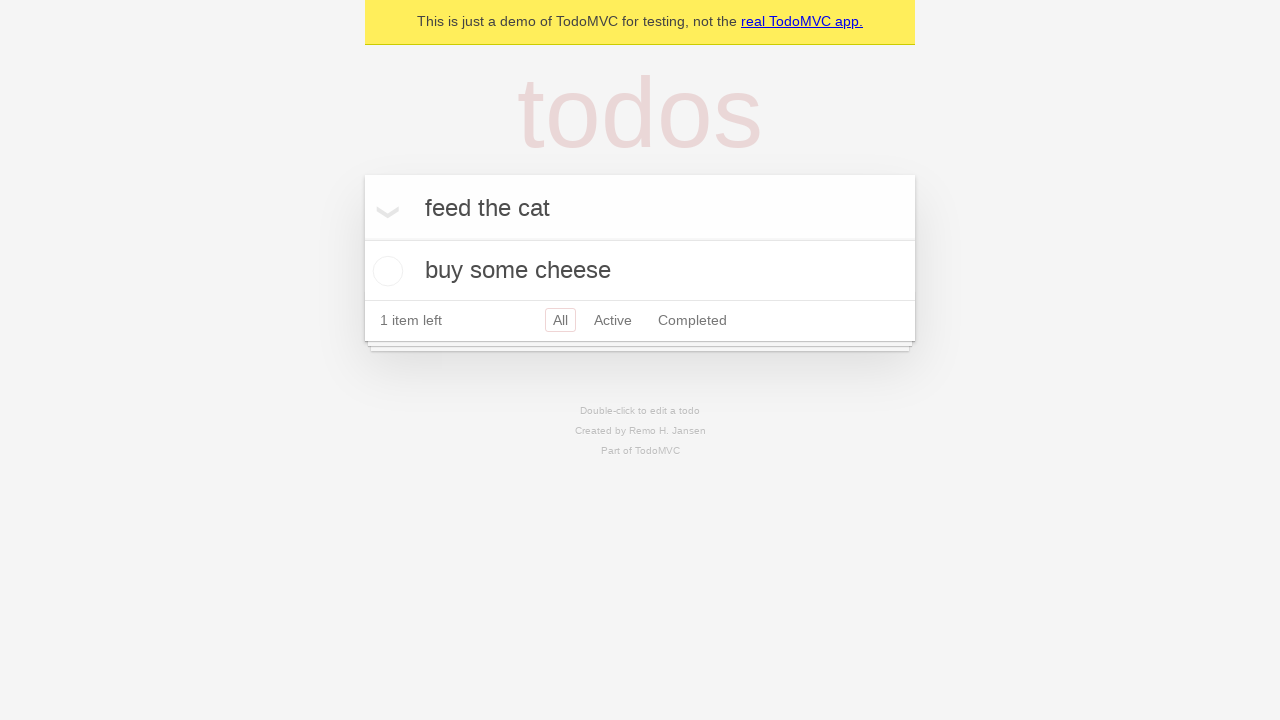

Pressed Enter to add todo 'feed the cat' on internal:attr=[placeholder="What needs to be done?"i]
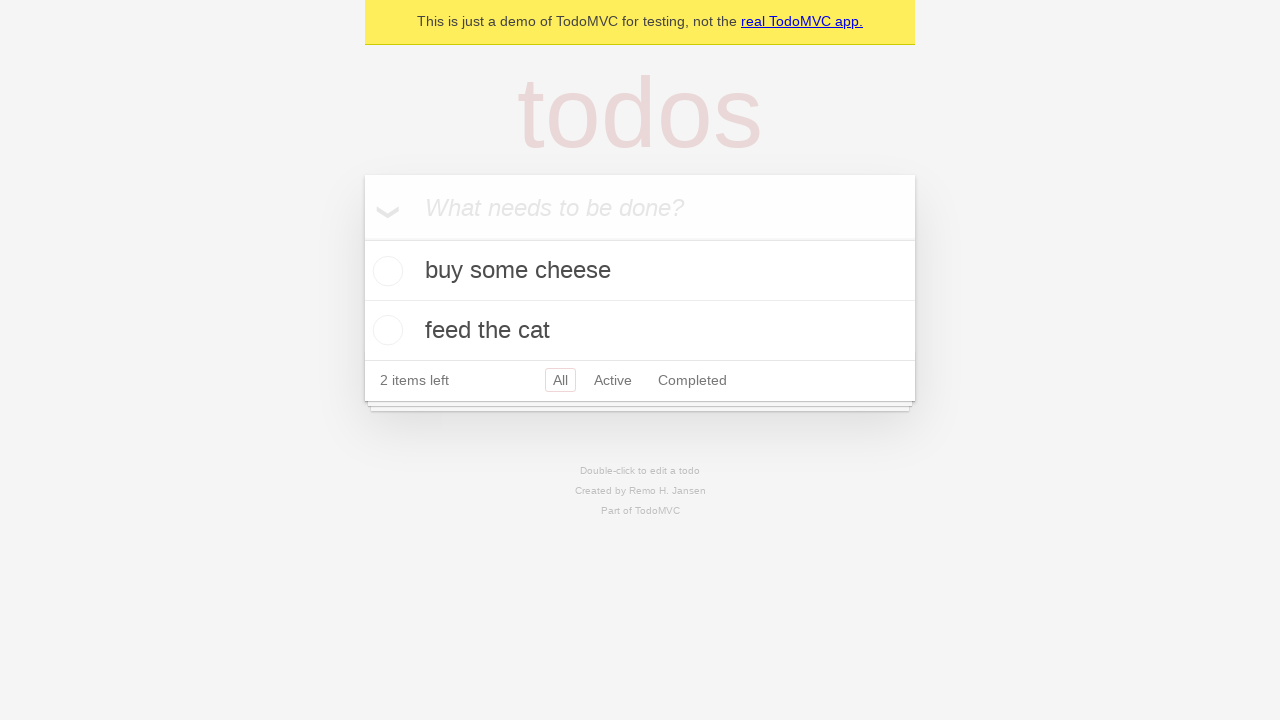

Filled new todo input with 'book a doctors appointment' on internal:attr=[placeholder="What needs to be done?"i]
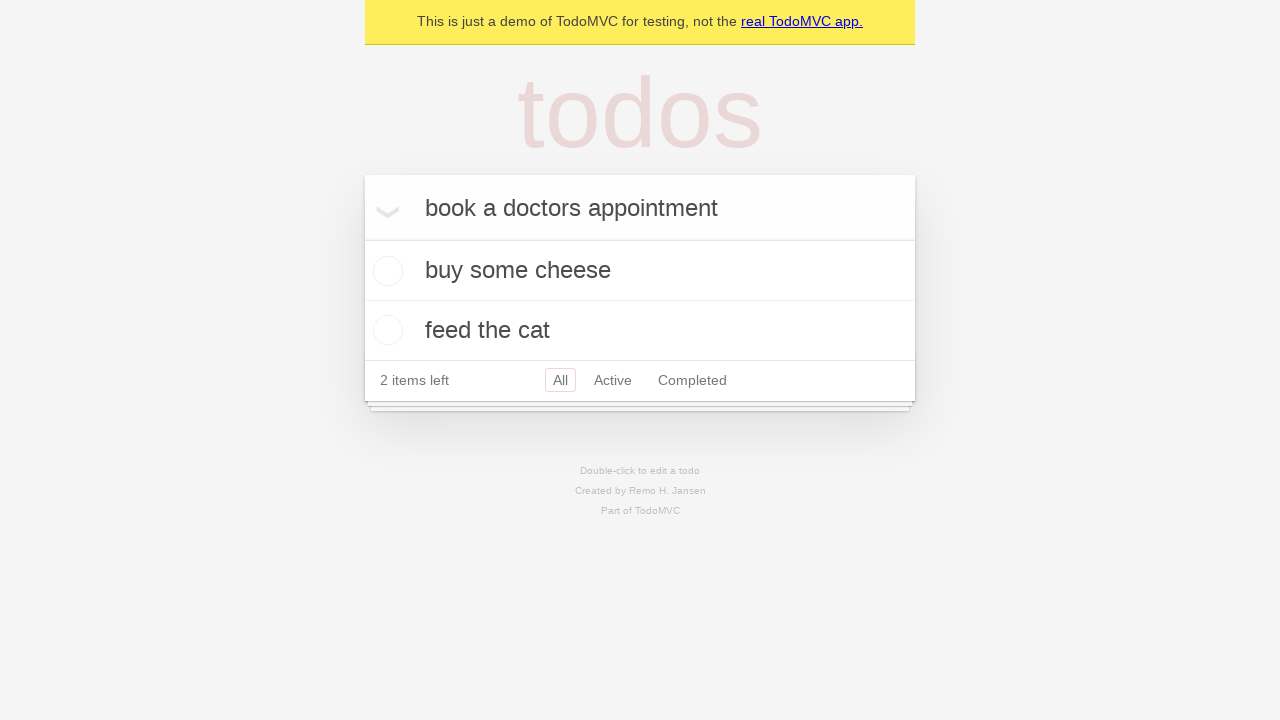

Pressed Enter to add todo 'book a doctors appointment' on internal:attr=[placeholder="What needs to be done?"i]
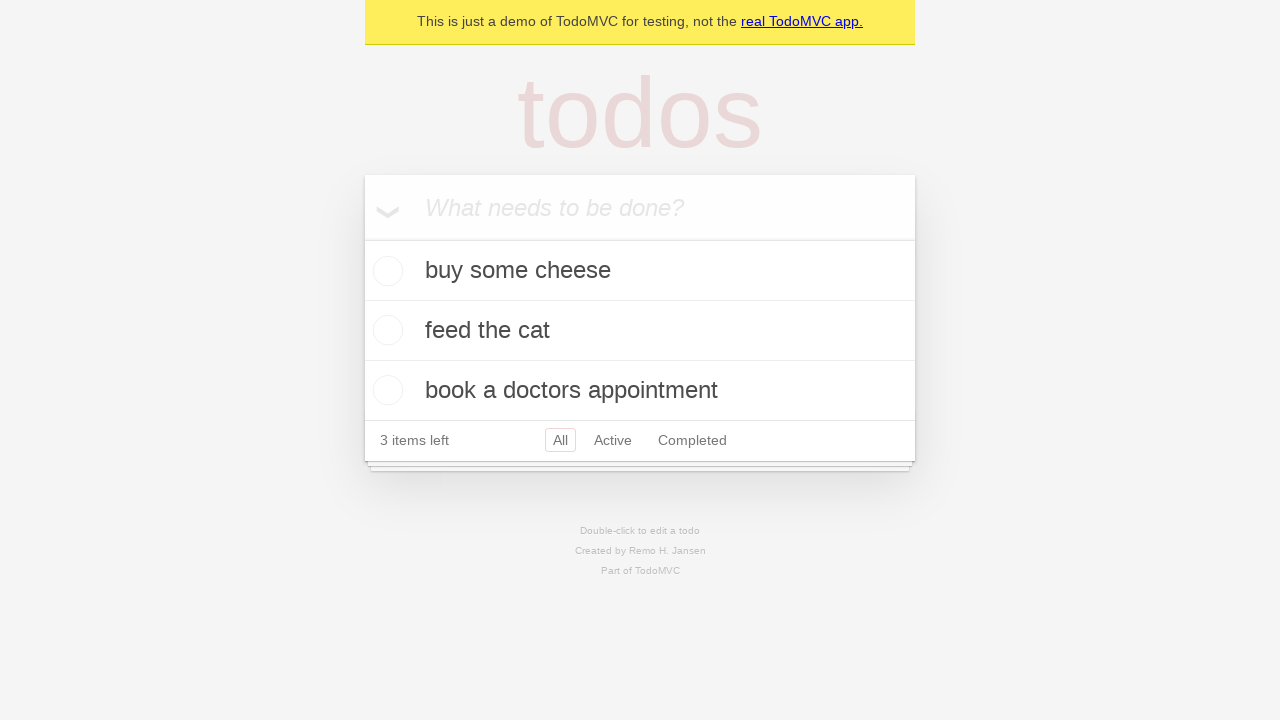

Waited for all 3 todo items to be loaded
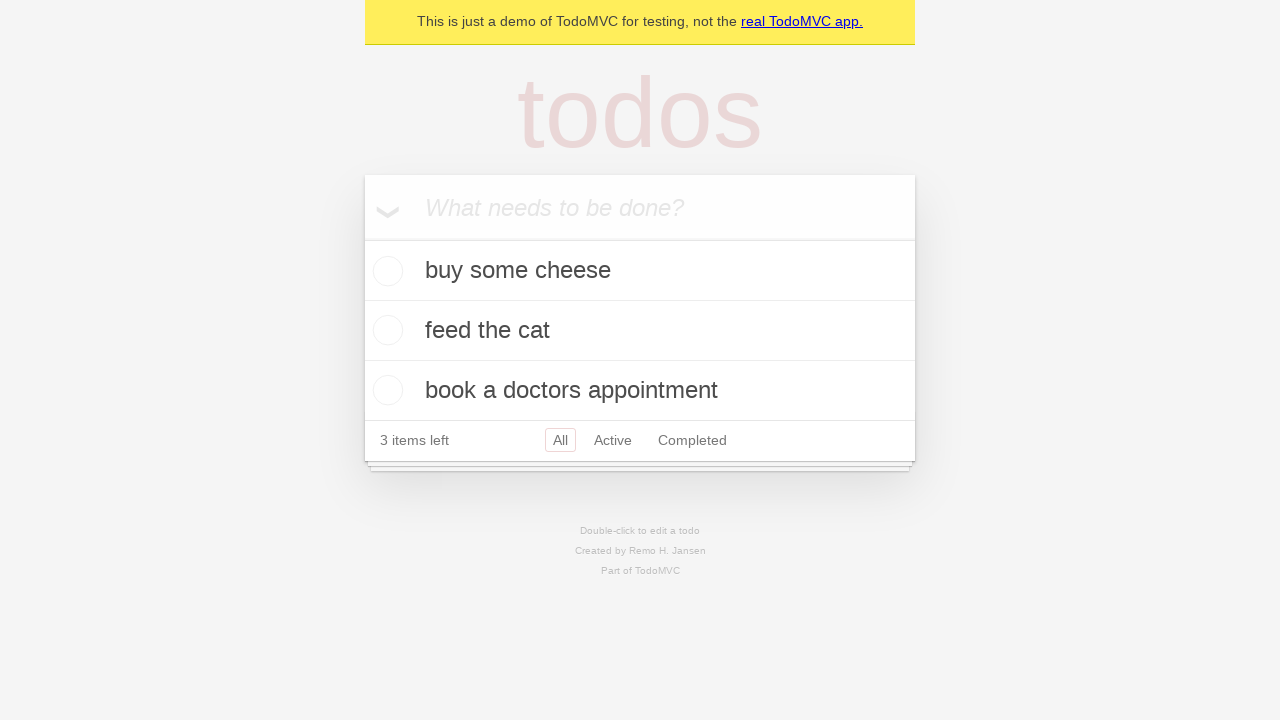

Double-clicked the second todo item to enter edit mode at (640, 331) on internal:testid=[data-testid="todo-item"s] >> nth=1
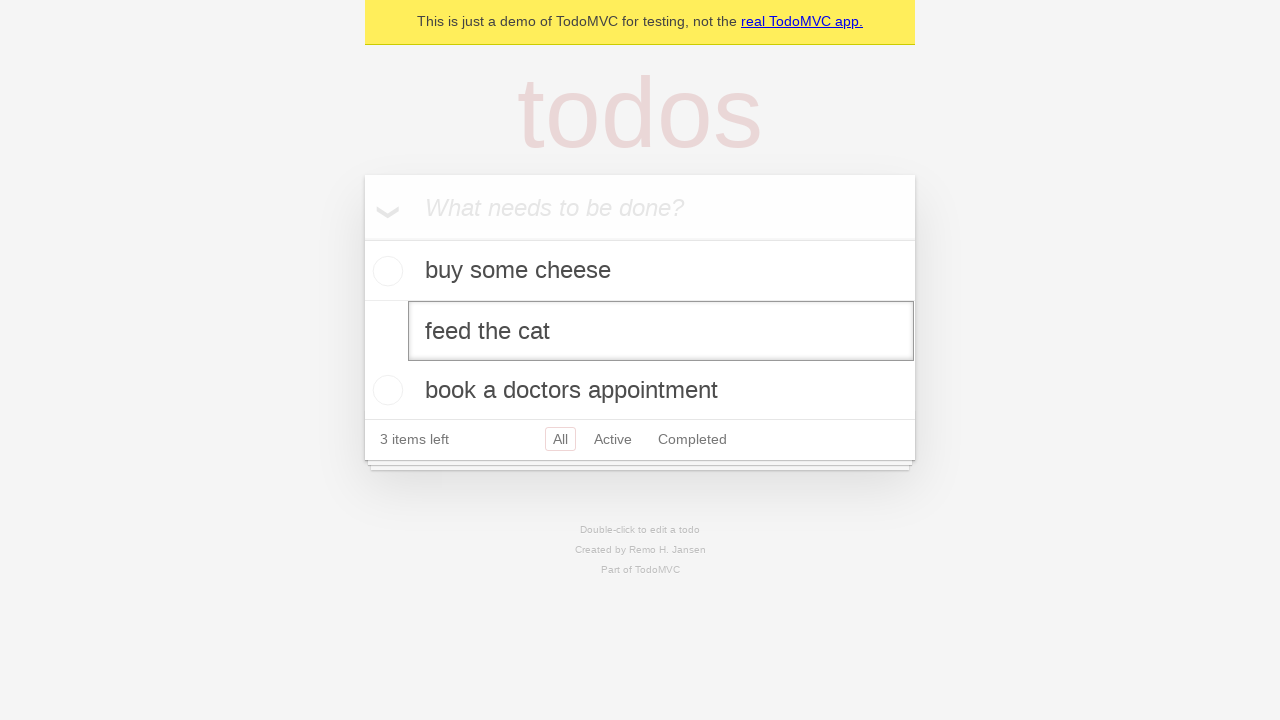

Changed todo text to 'buy some sausages' on internal:testid=[data-testid="todo-item"s] >> nth=1 >> internal:role=textbox[nam
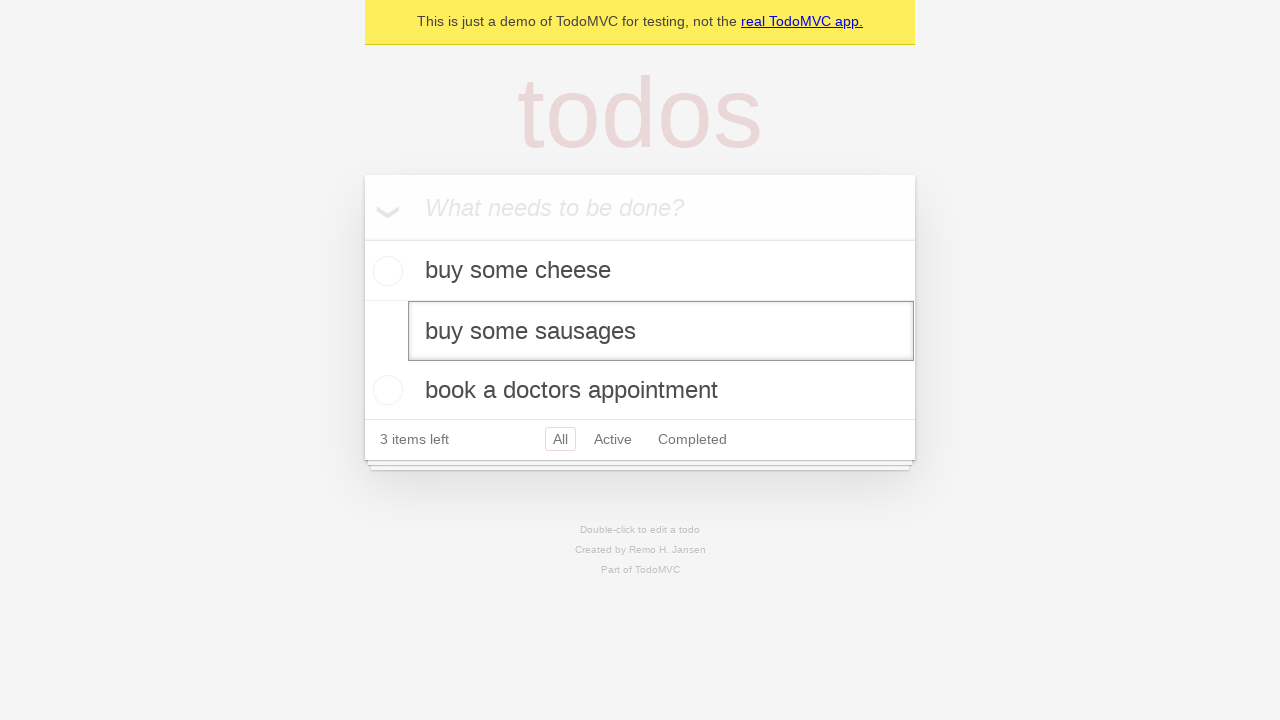

Pressed Enter to save the edited todo item on internal:testid=[data-testid="todo-item"s] >> nth=1 >> internal:role=textbox[nam
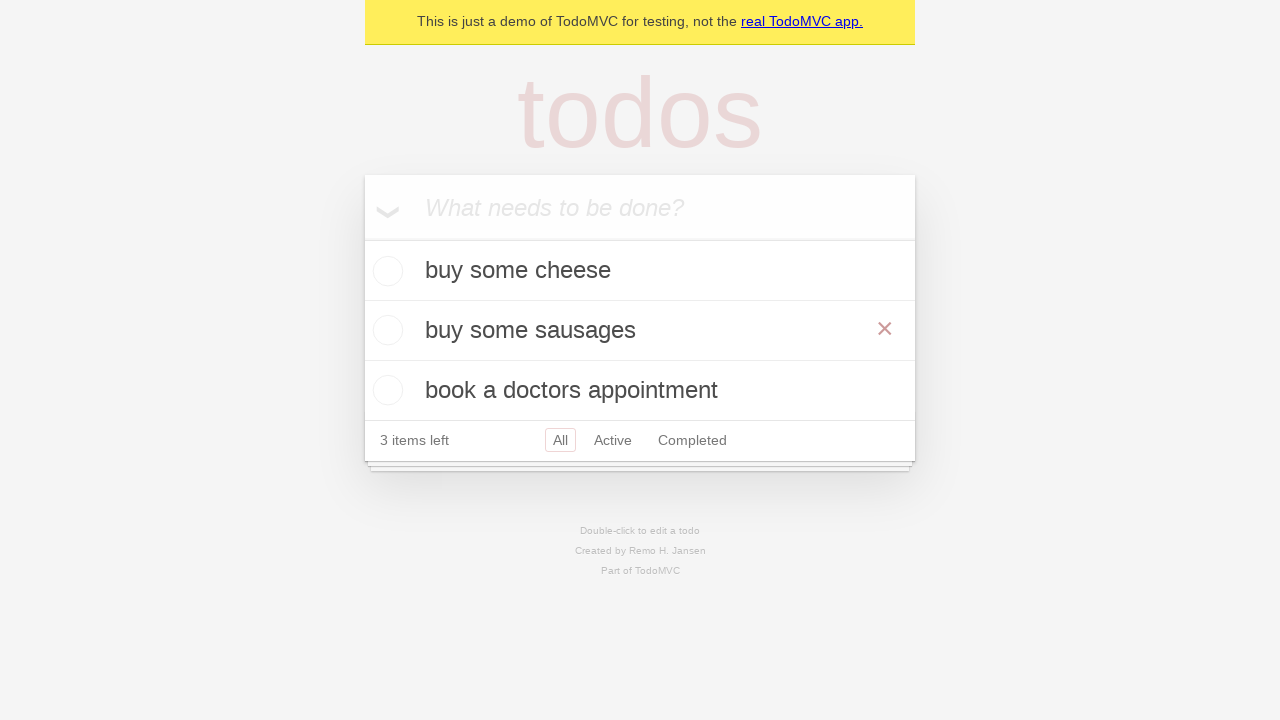

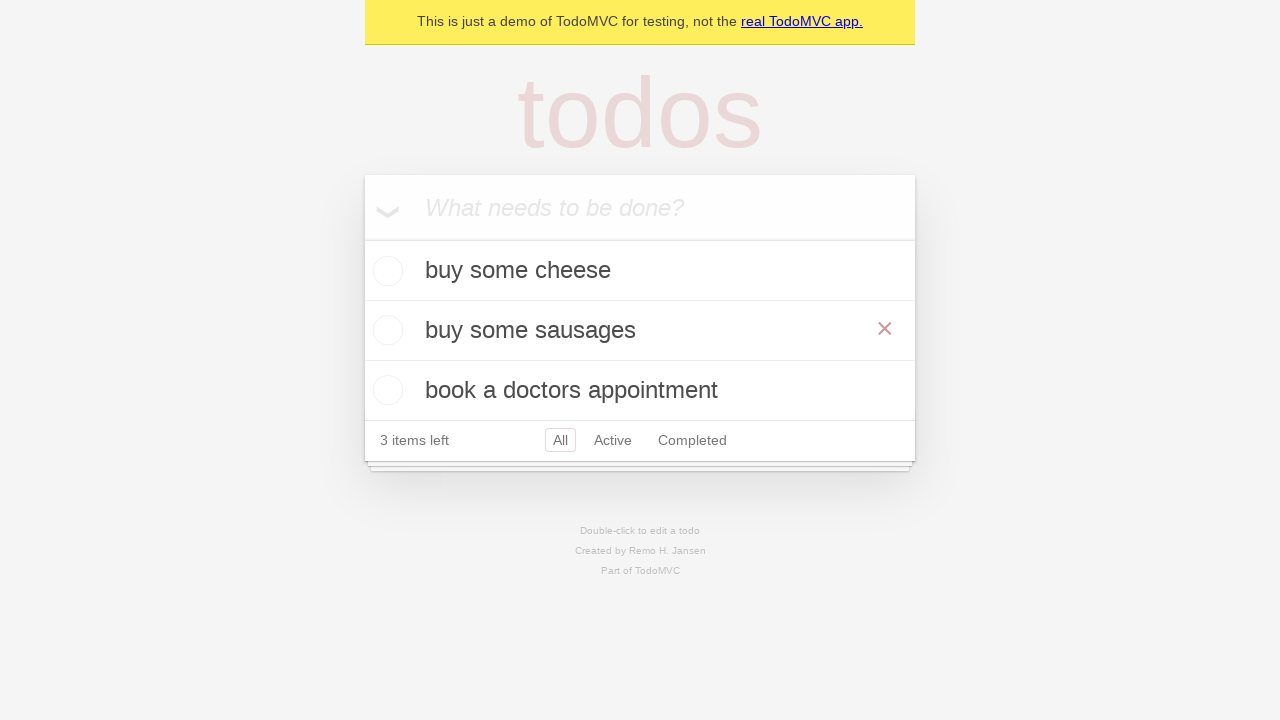